Navigates to the RPA Challenge OCR page and verifies that the sandbox table with its rows is displayed correctly.

Starting URL: https://rpachallengeocr.azurewebsites.net

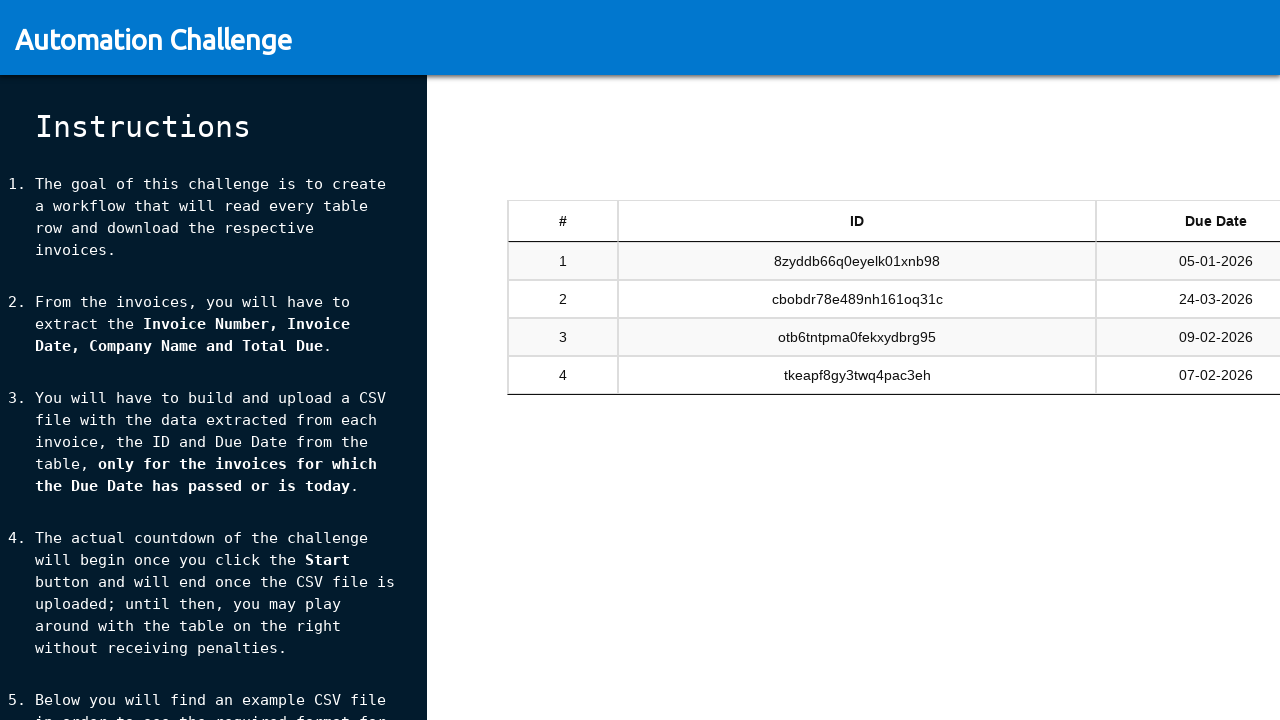

Navigated to RPA Challenge OCR page
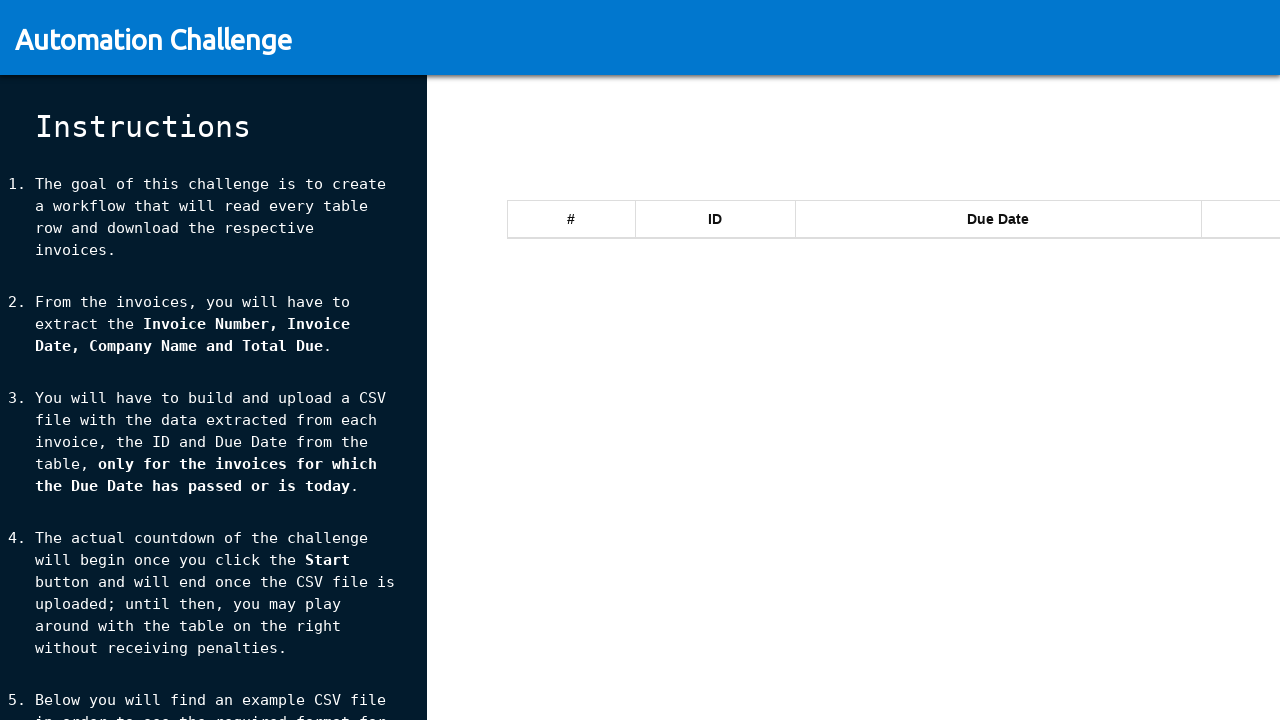

Sandbox table element became visible
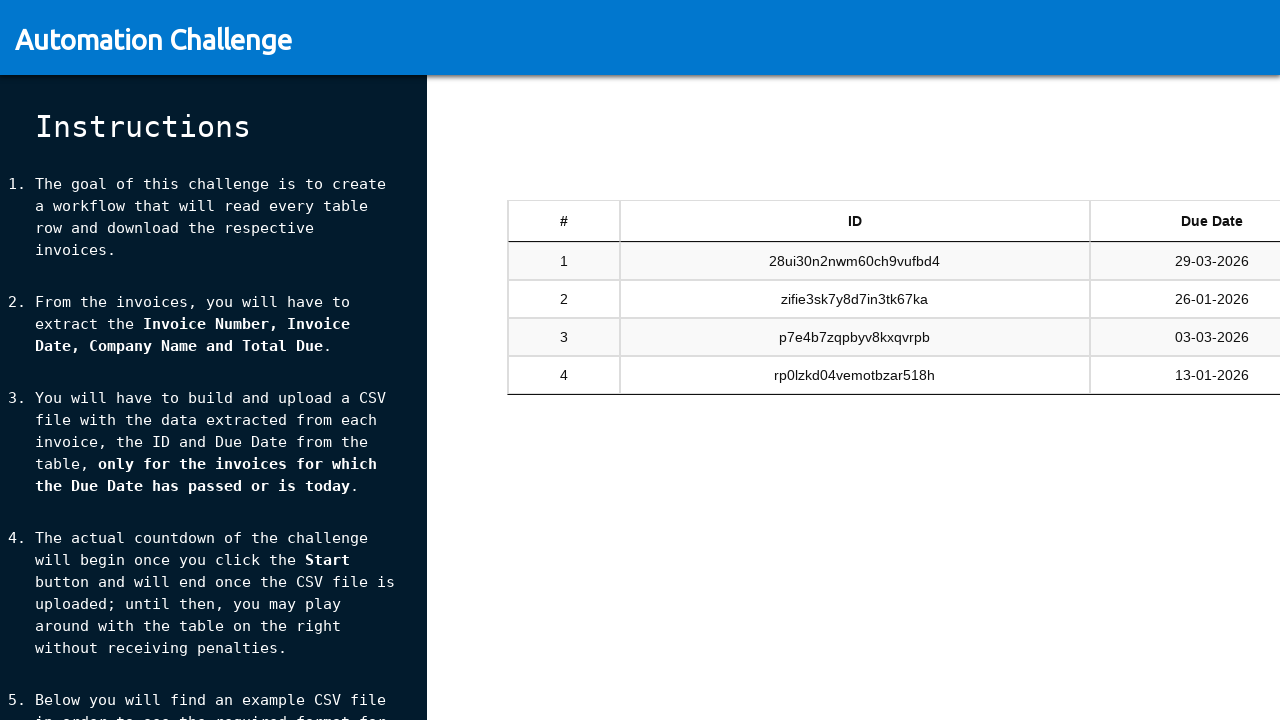

Table rows are present in sandbox table
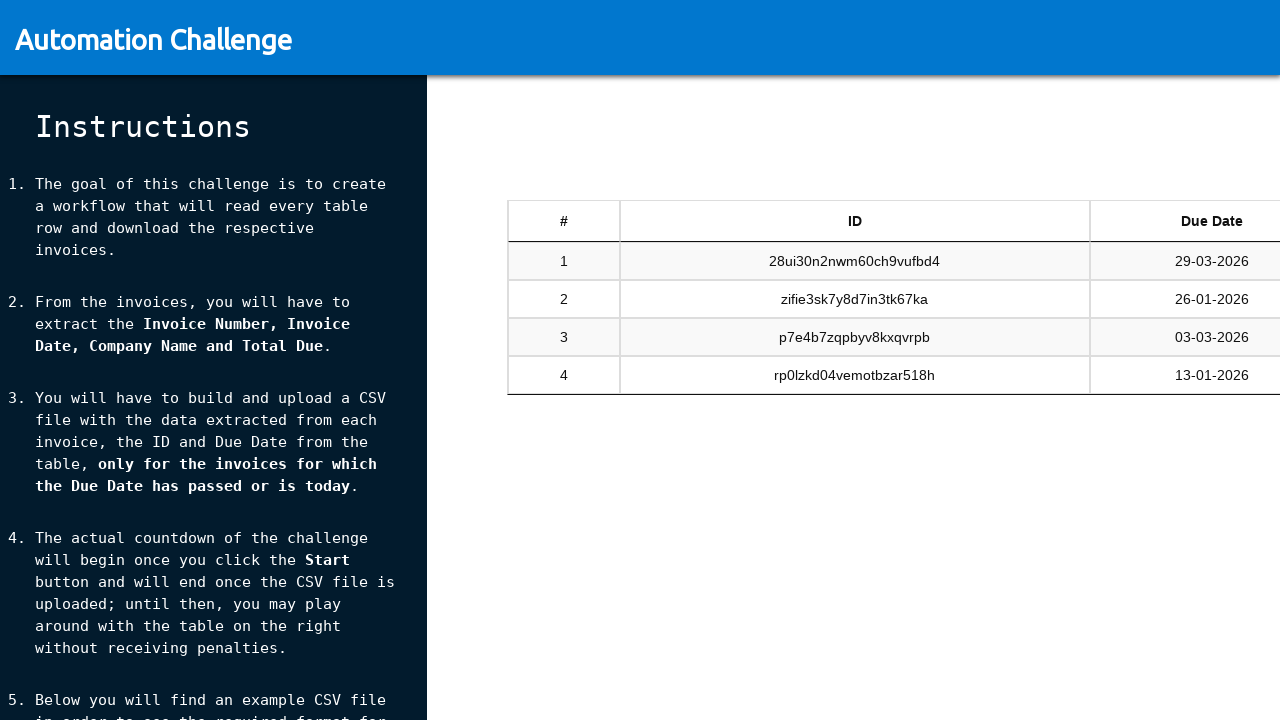

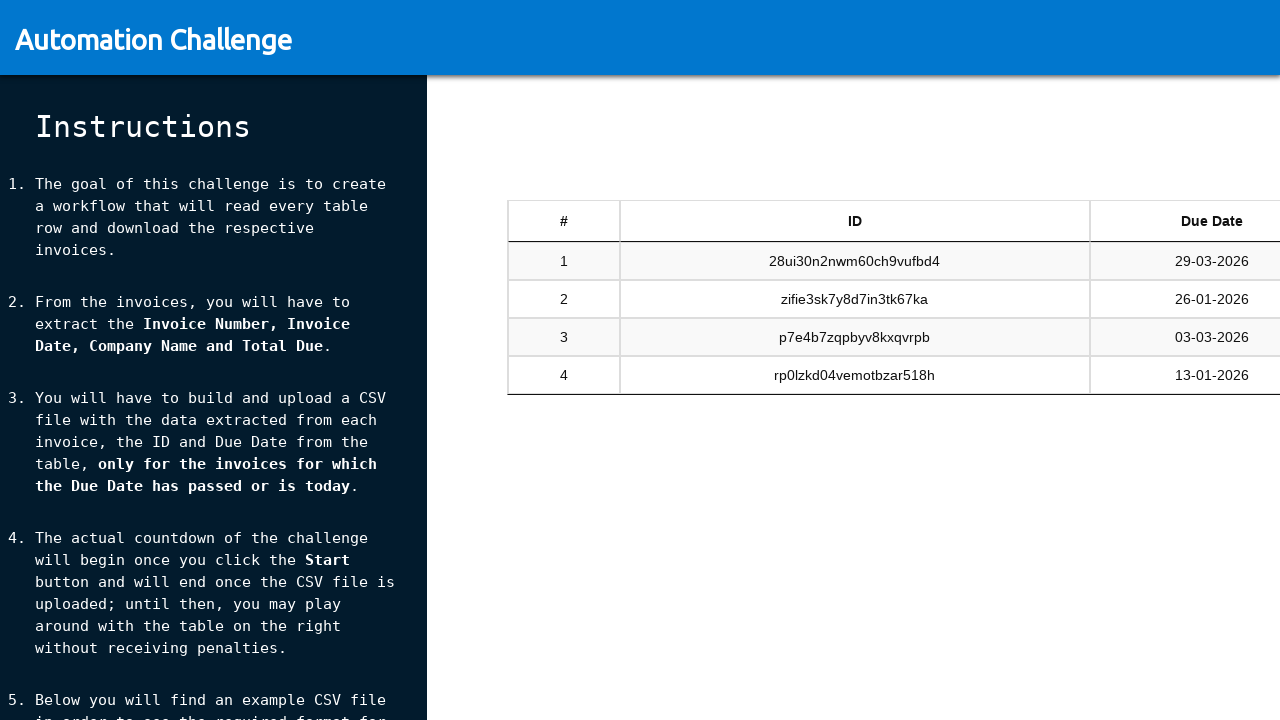